Tests registration form validation with invalid email format by entering an invalid email address and verifying the appropriate error messages appear

Starting URL: https://alada.vn/tai-khoan/dang-ky.html

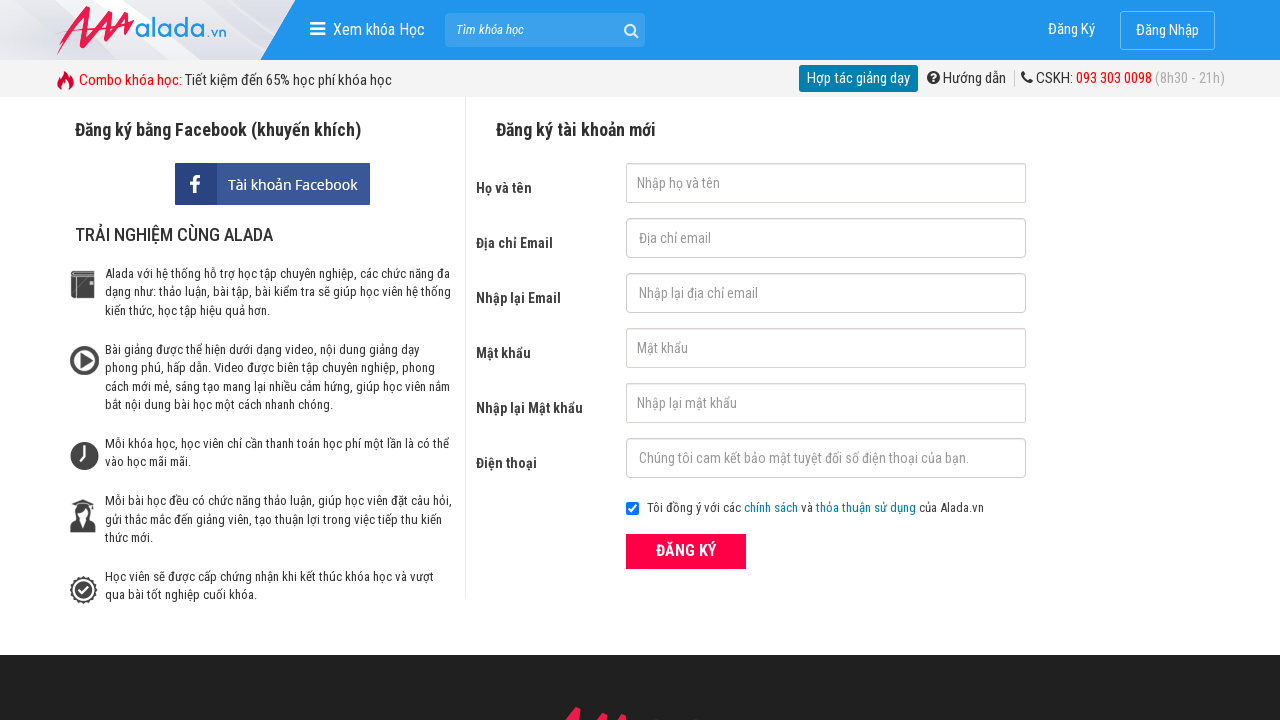

Filled first name field with 'nga' on #txtFirstname
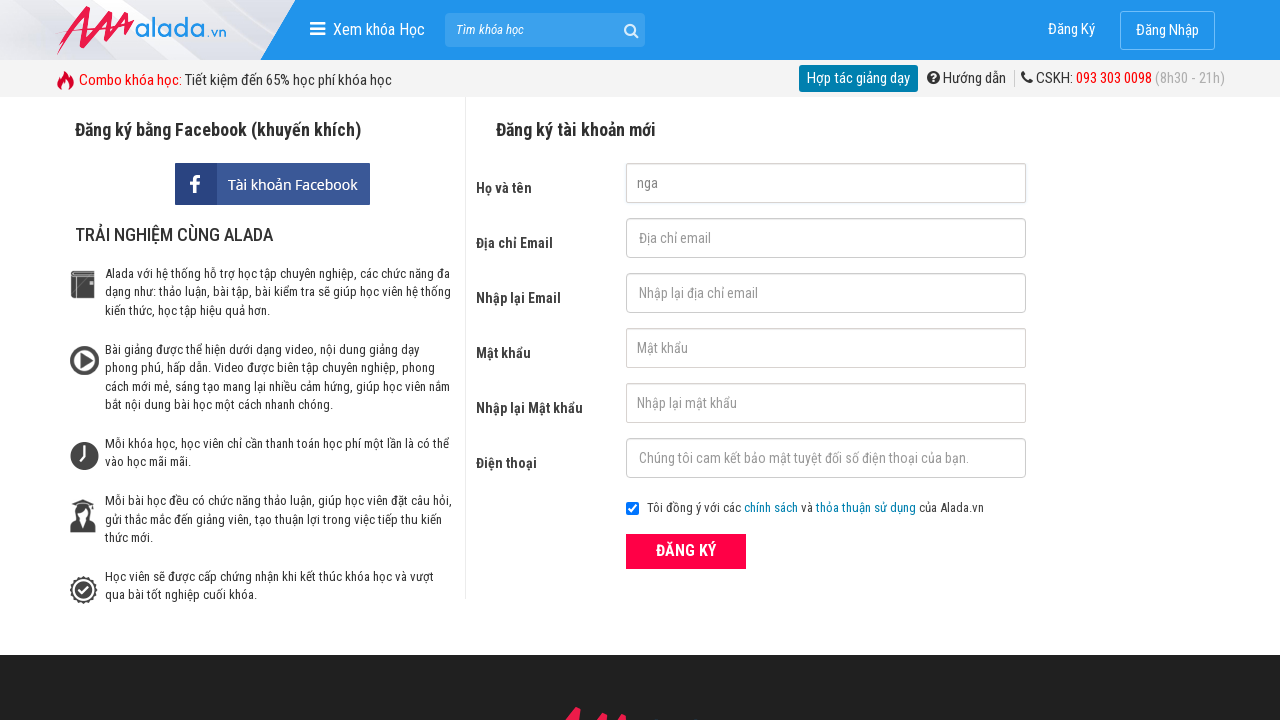

Filled email field with invalid email '123.123' on #txtEmail
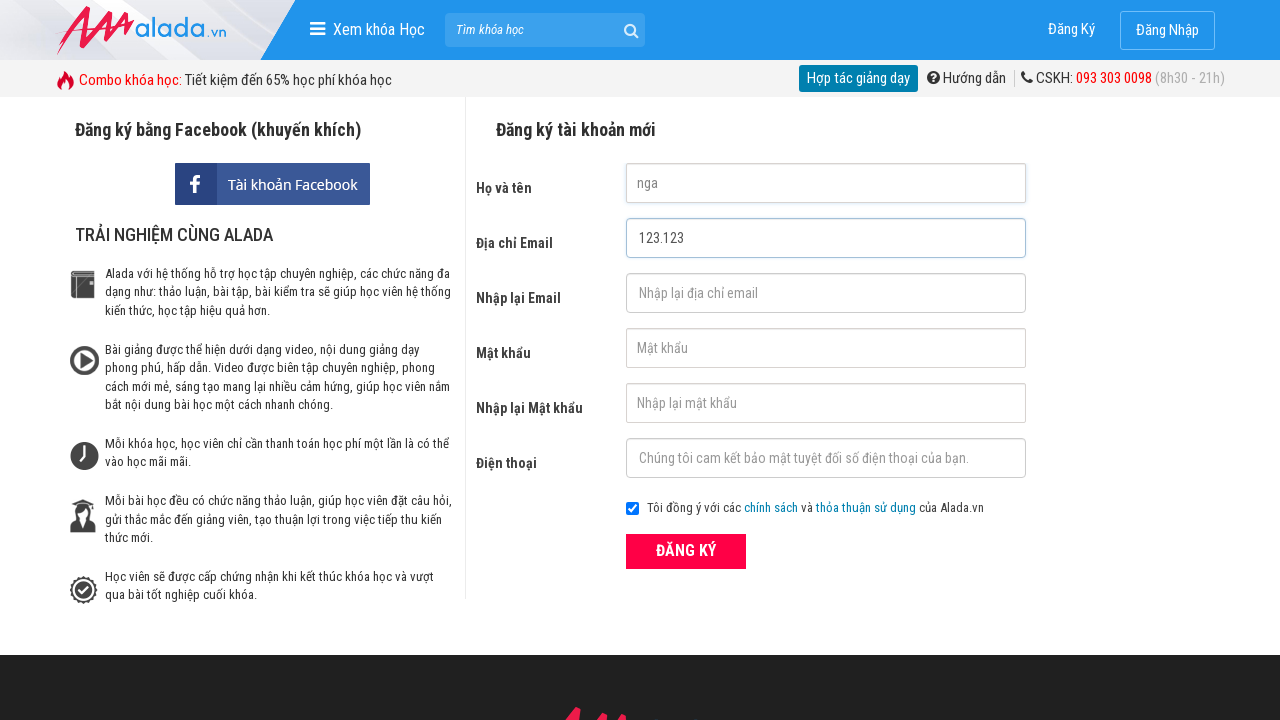

Filled confirm email field with invalid email '123.123' on #txtCEmail
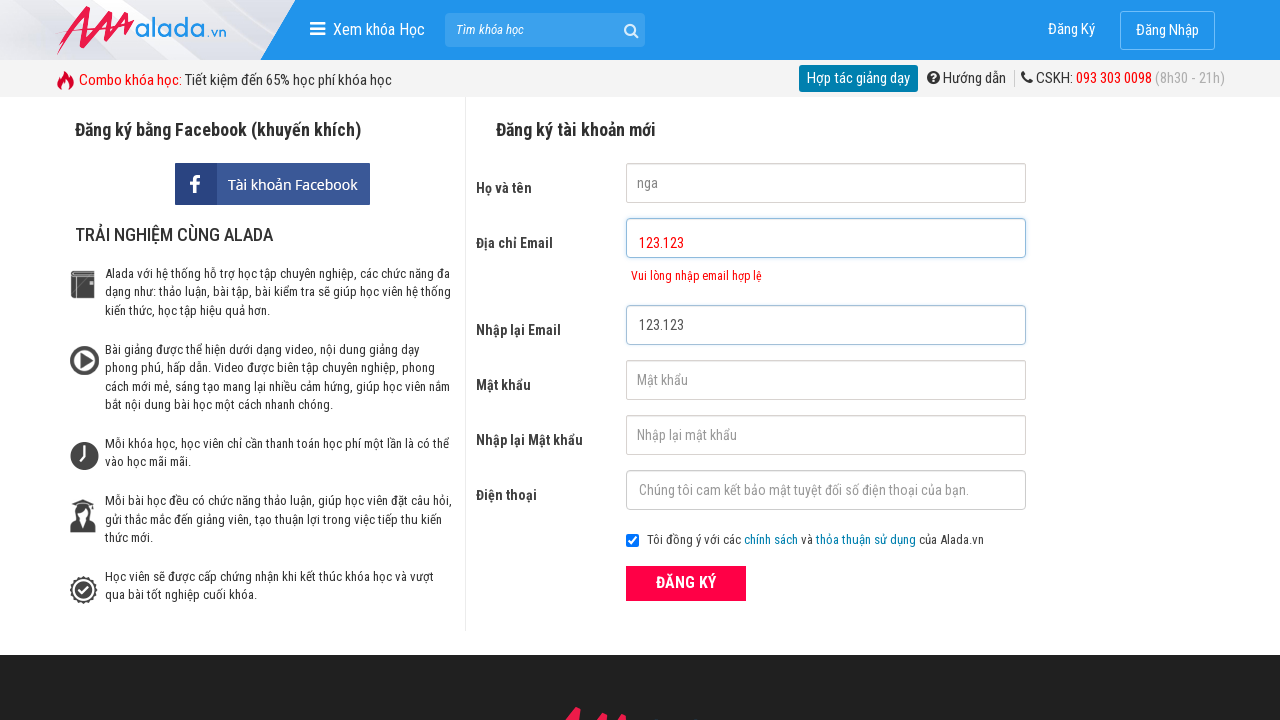

Filled password field with '1234567' on #txtPassword
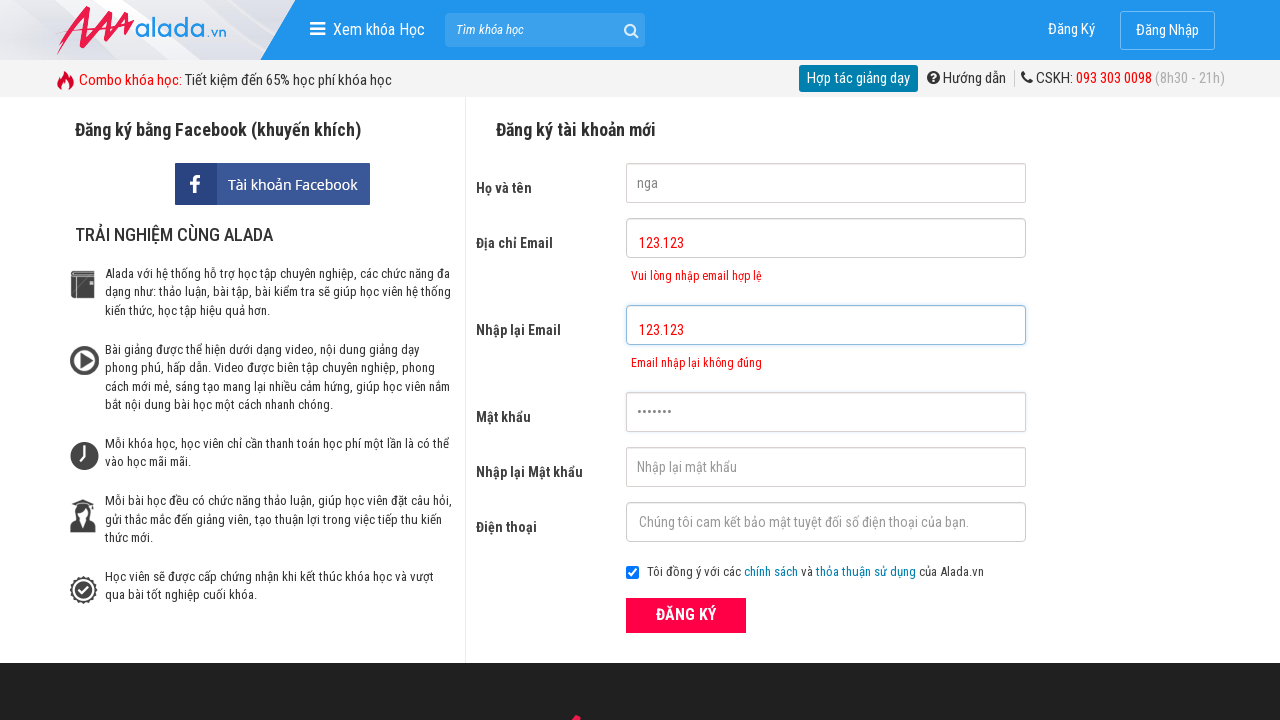

Filled confirm password field with '1234567' on #txtCPassword
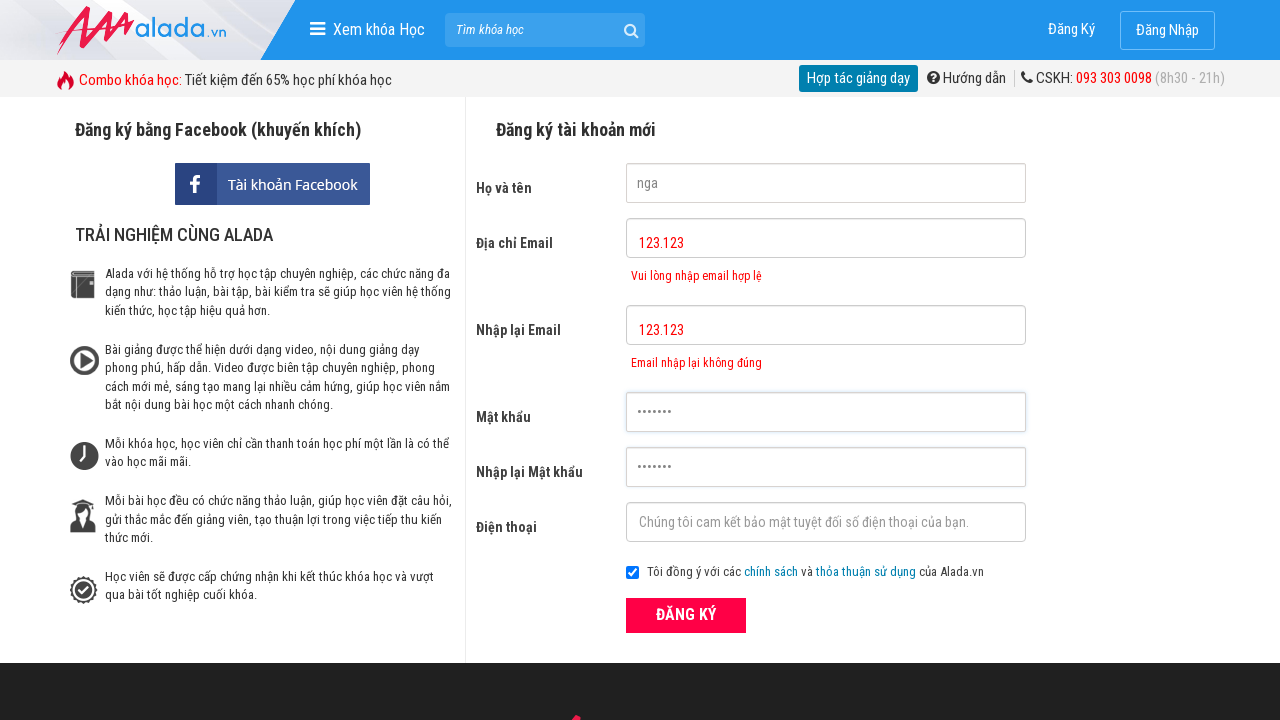

Filled phone field with '0905124421' on #txtPhone
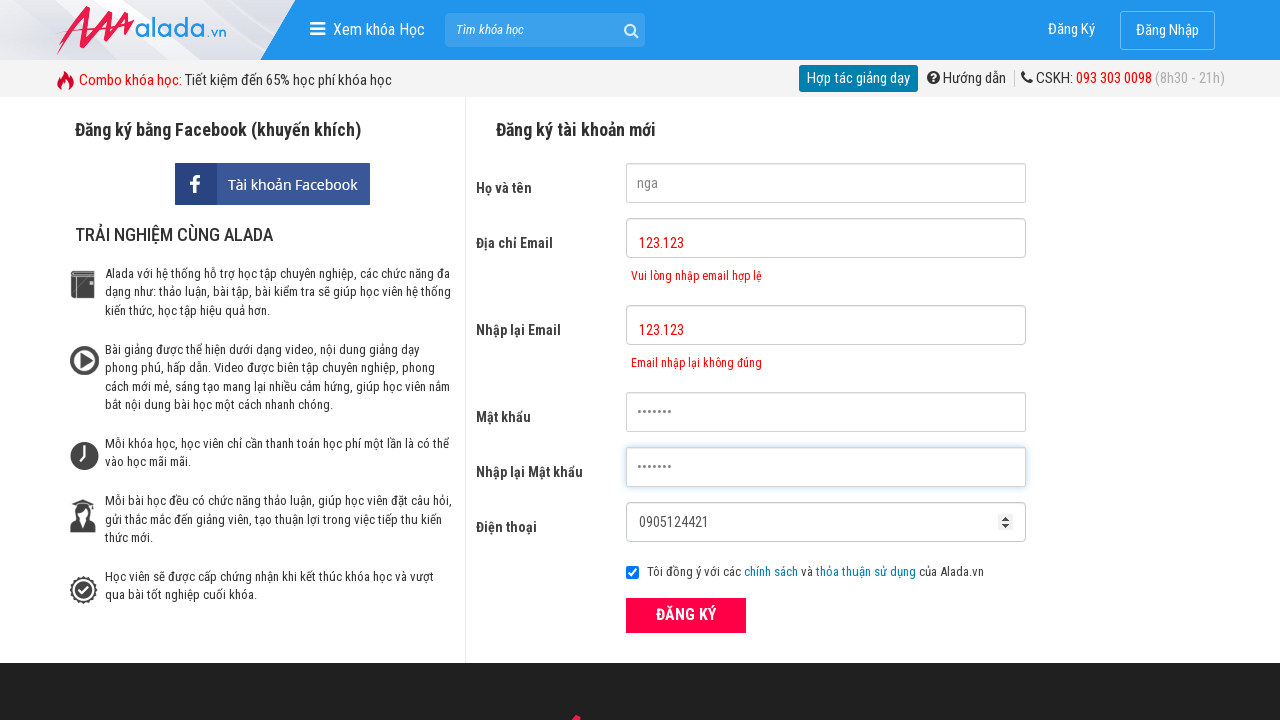

Clicked on registration form to trigger validation at (845, 403) on xpath=//div[@class='form frmRegister']
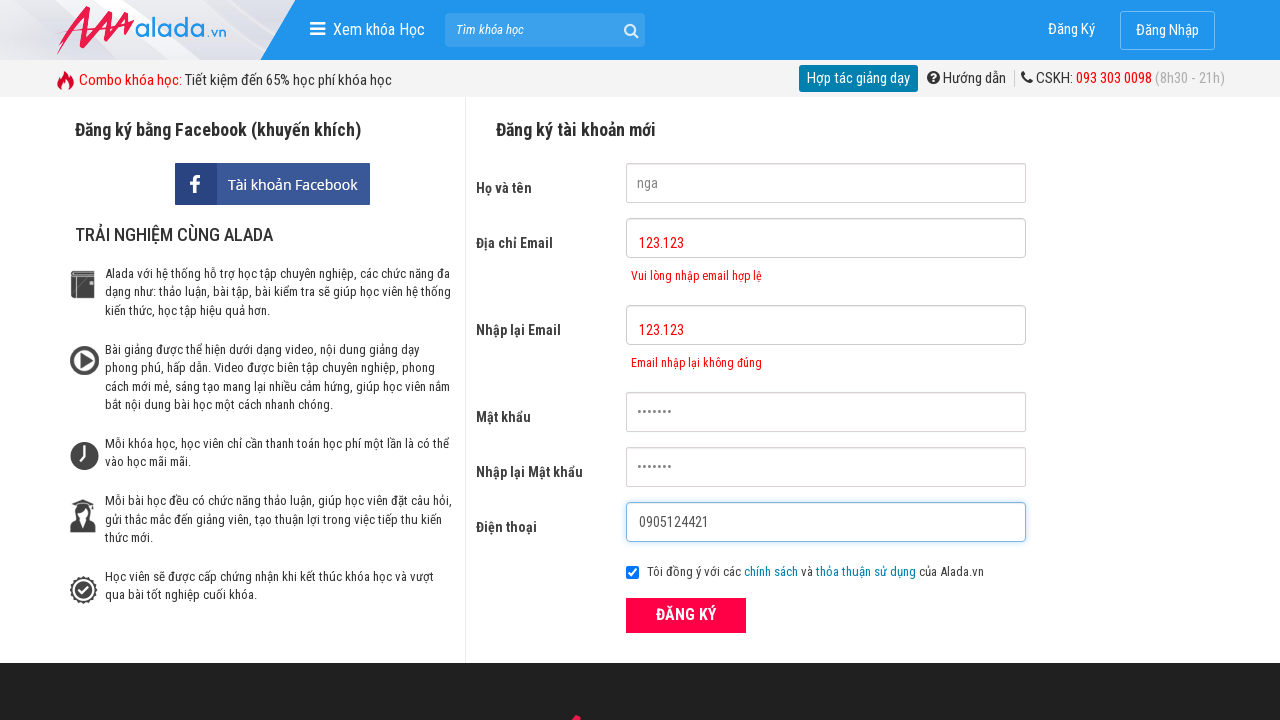

Email error message selector appeared
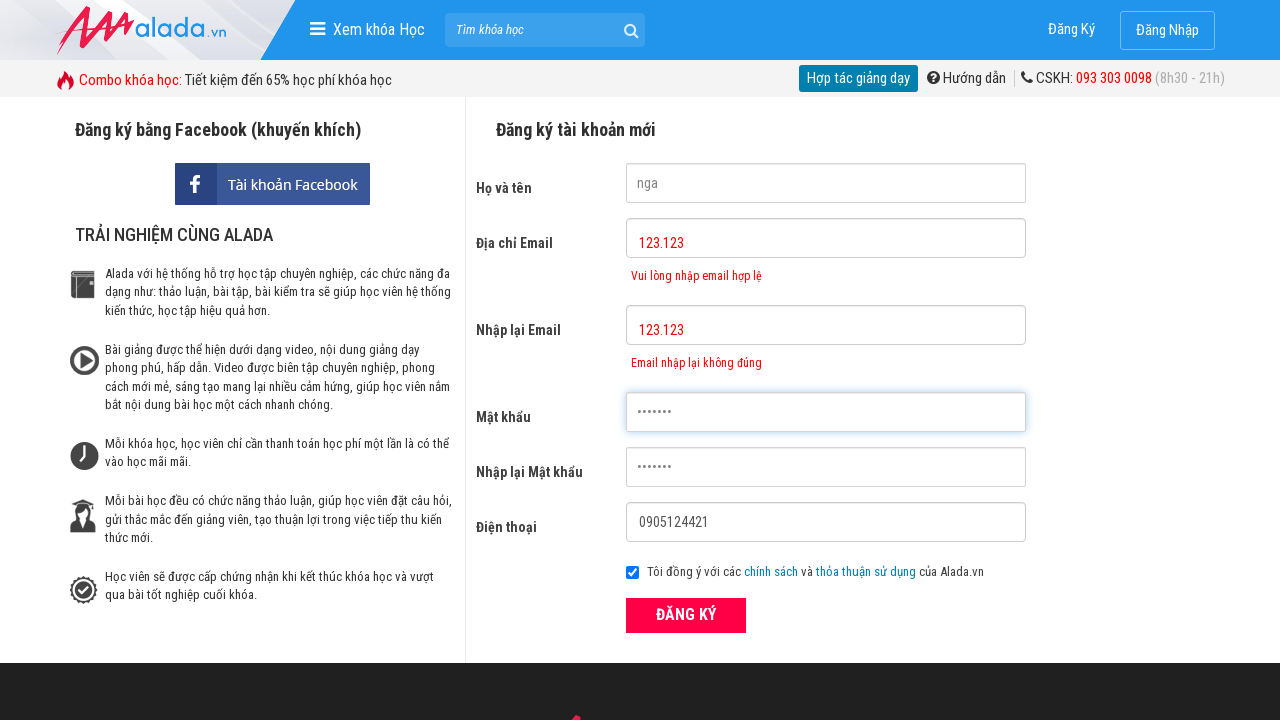

Verified email error message: 'Vui lòng nhập email hợp lệ'
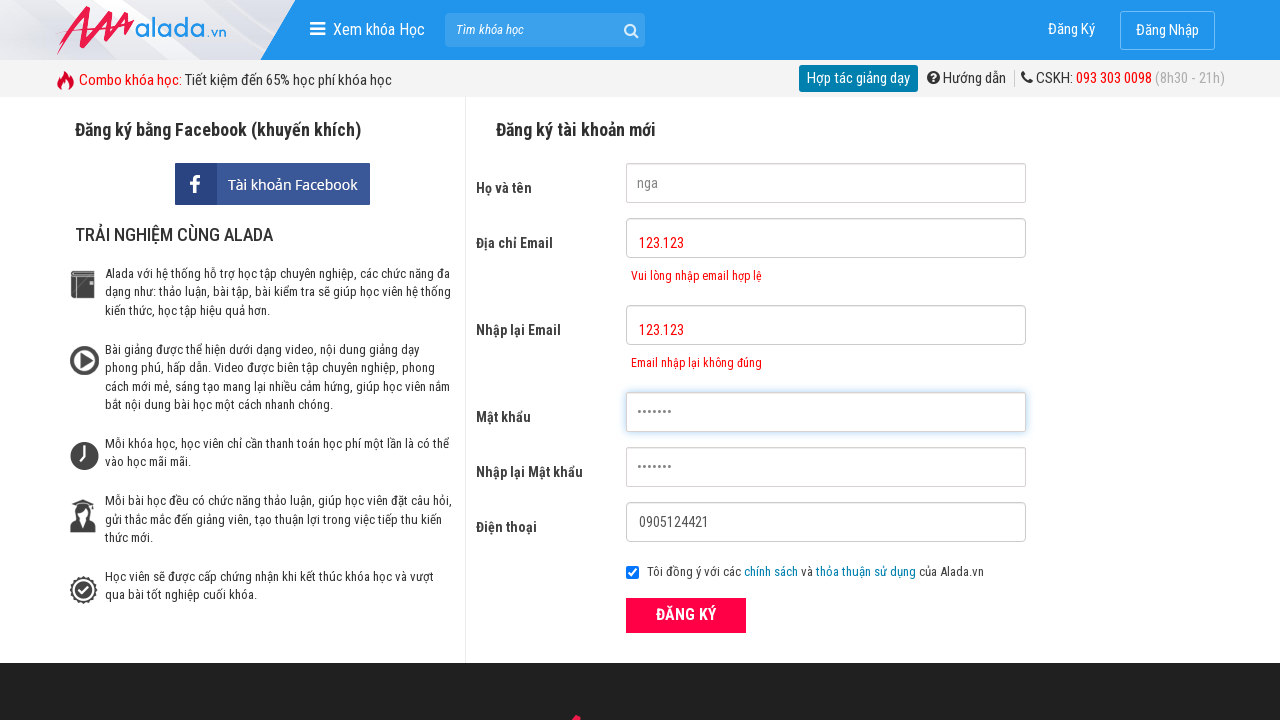

Verified confirm email error message: 'Email nhập lại không đúng'
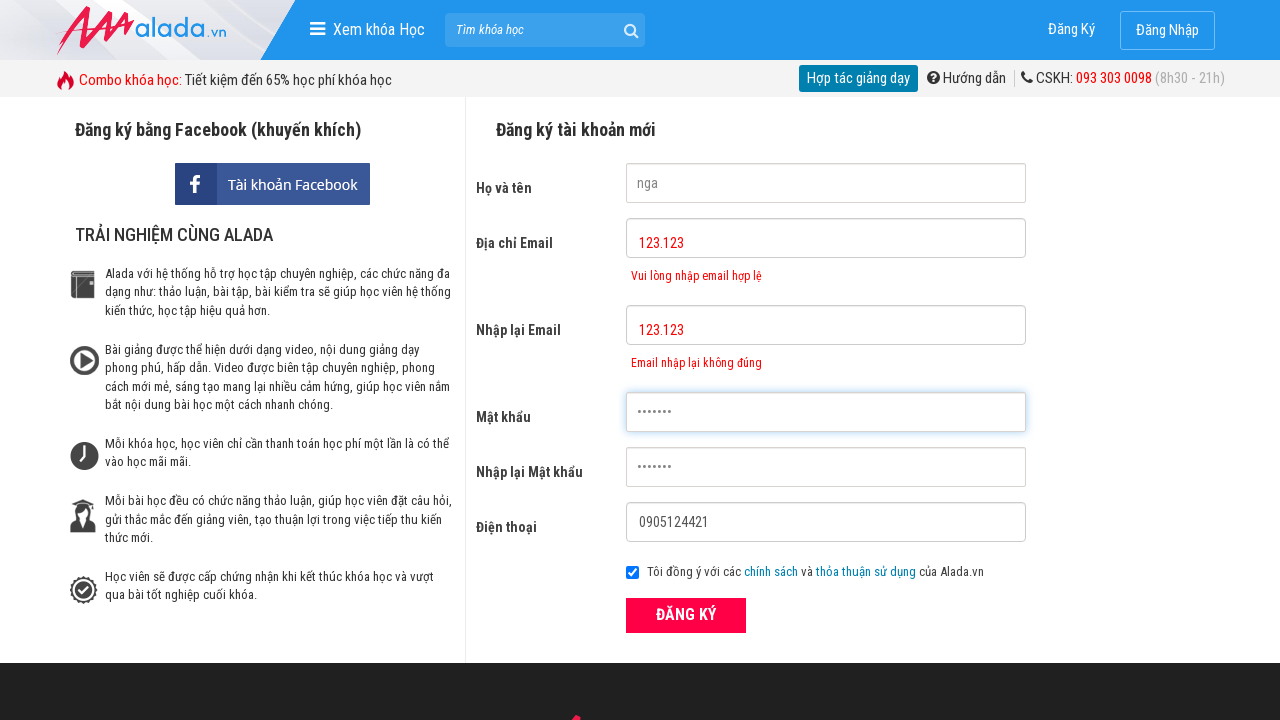

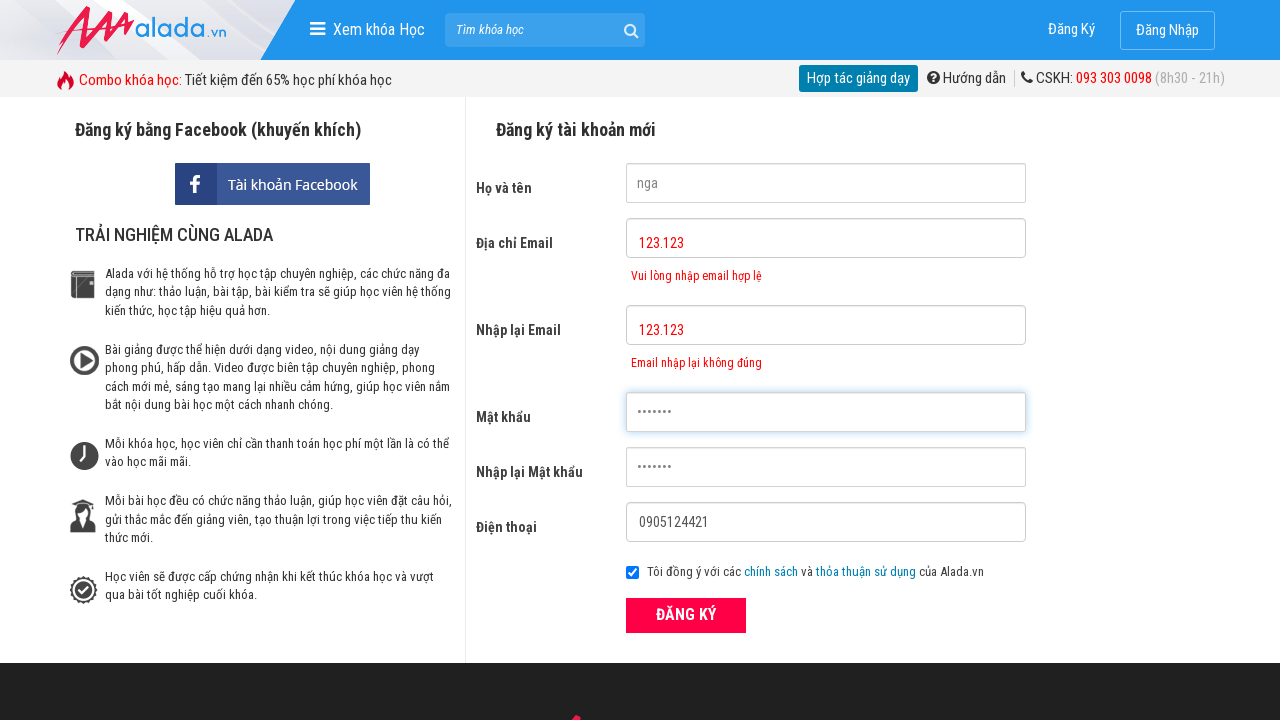